Tests an e-commerce site by searching for products, verifying search results, and adding items to cart based on product names

Starting URL: https://rahulshettyacademy.com/seleniumPractise/#/

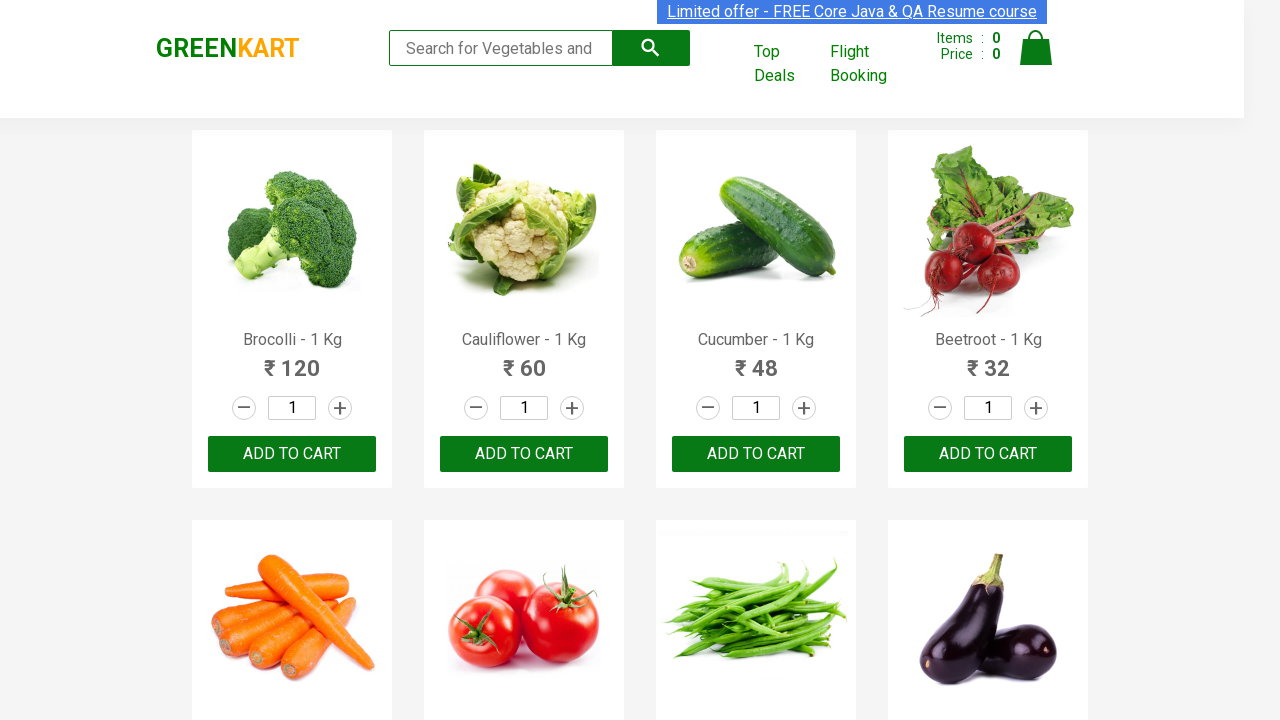

Filled search field with 'ca' to search for products on .search-keyword
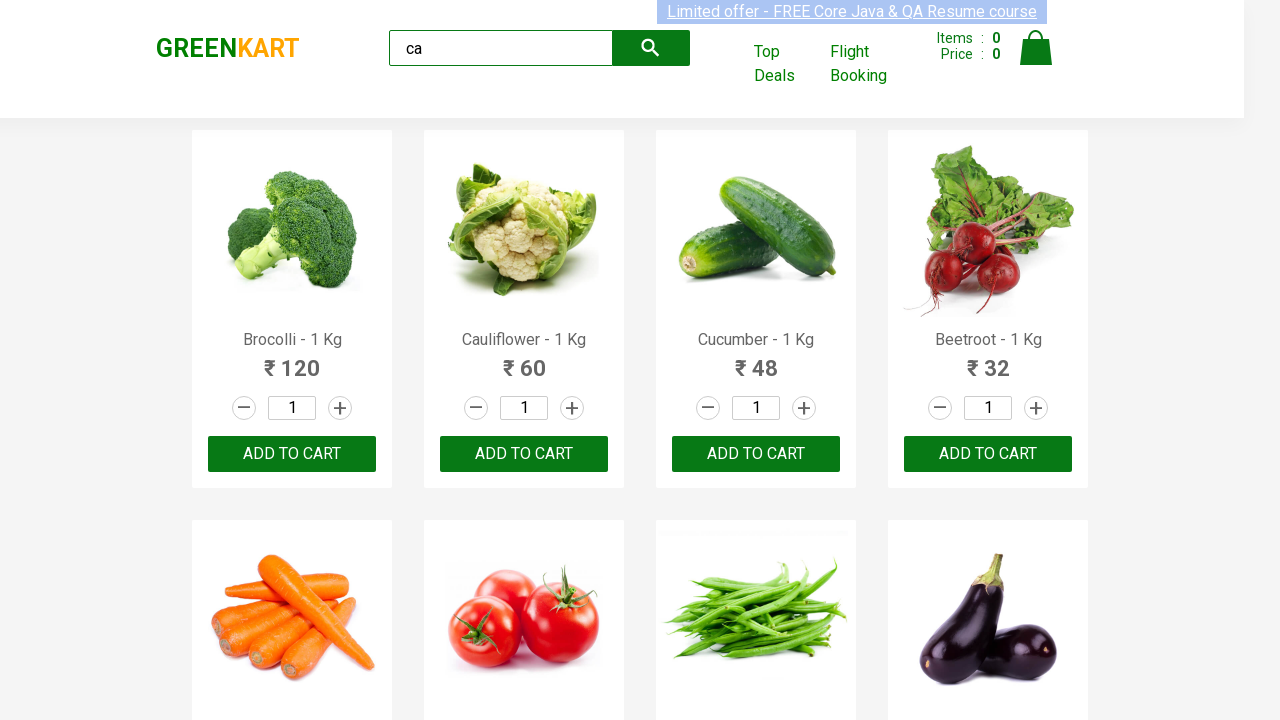

Waited 2 seconds for search results to filter
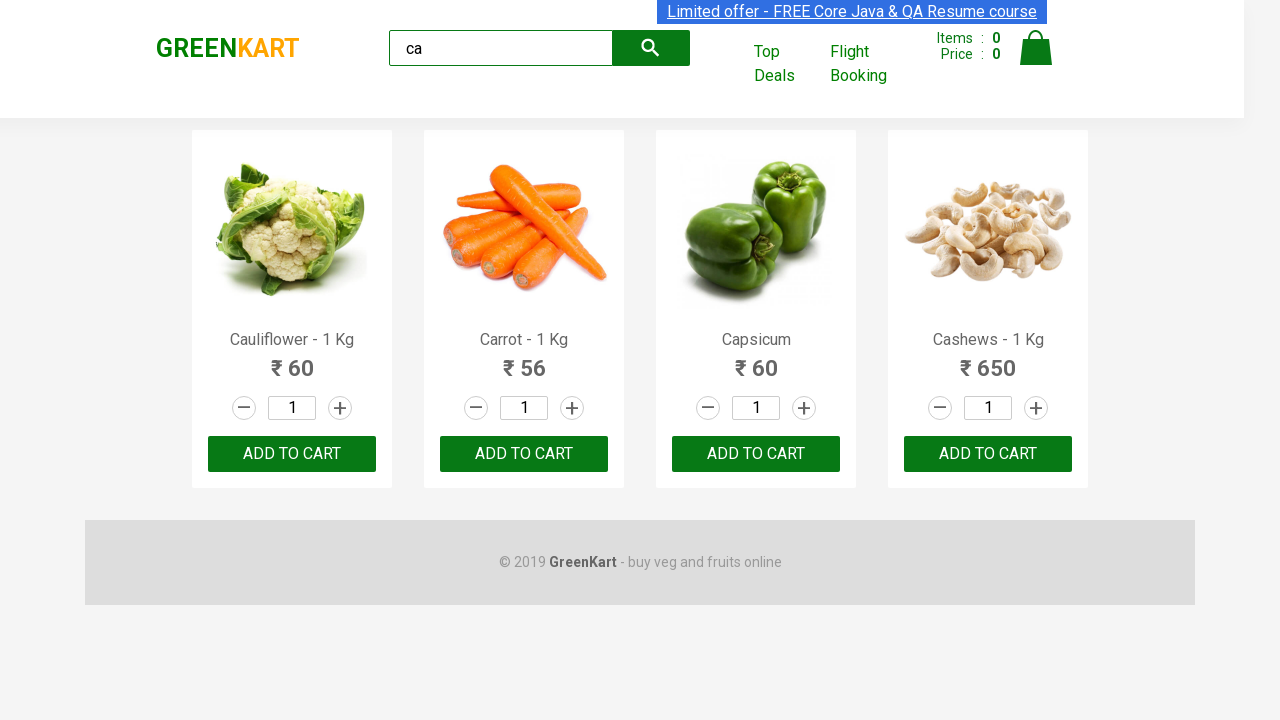

Verified that 4 products are visible after search
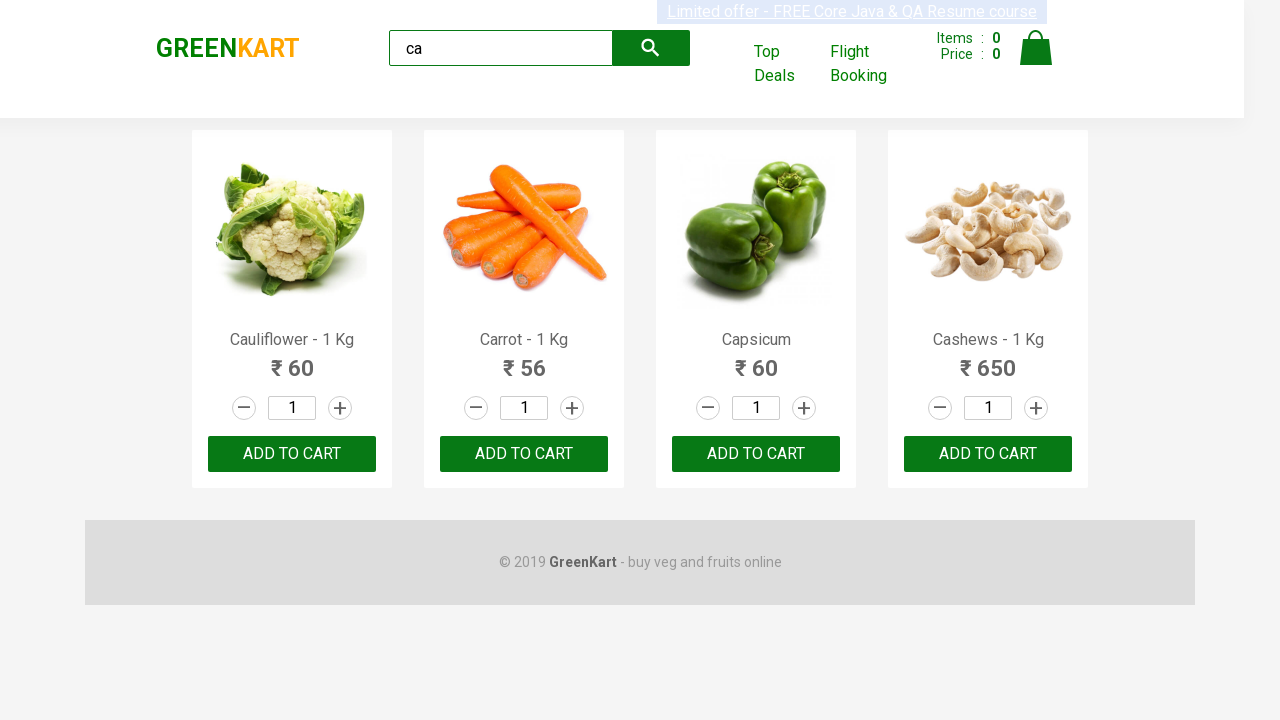

Clicked 'ADD TO CART' button for the third product at (756, 454) on .products .product >> nth=2 >> button:has-text("ADD TO CART")
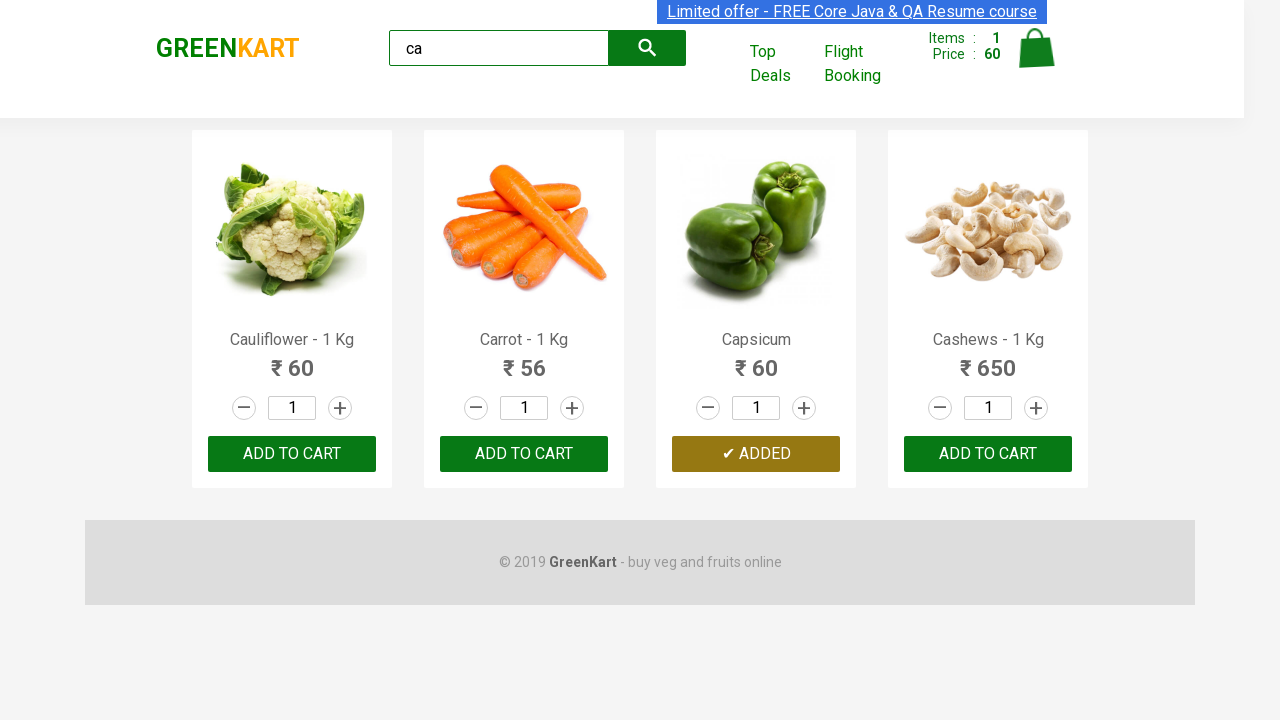

Found and clicked 'ADD TO CART' for Cashews product at (988, 454) on .products .product >> nth=3 >> button
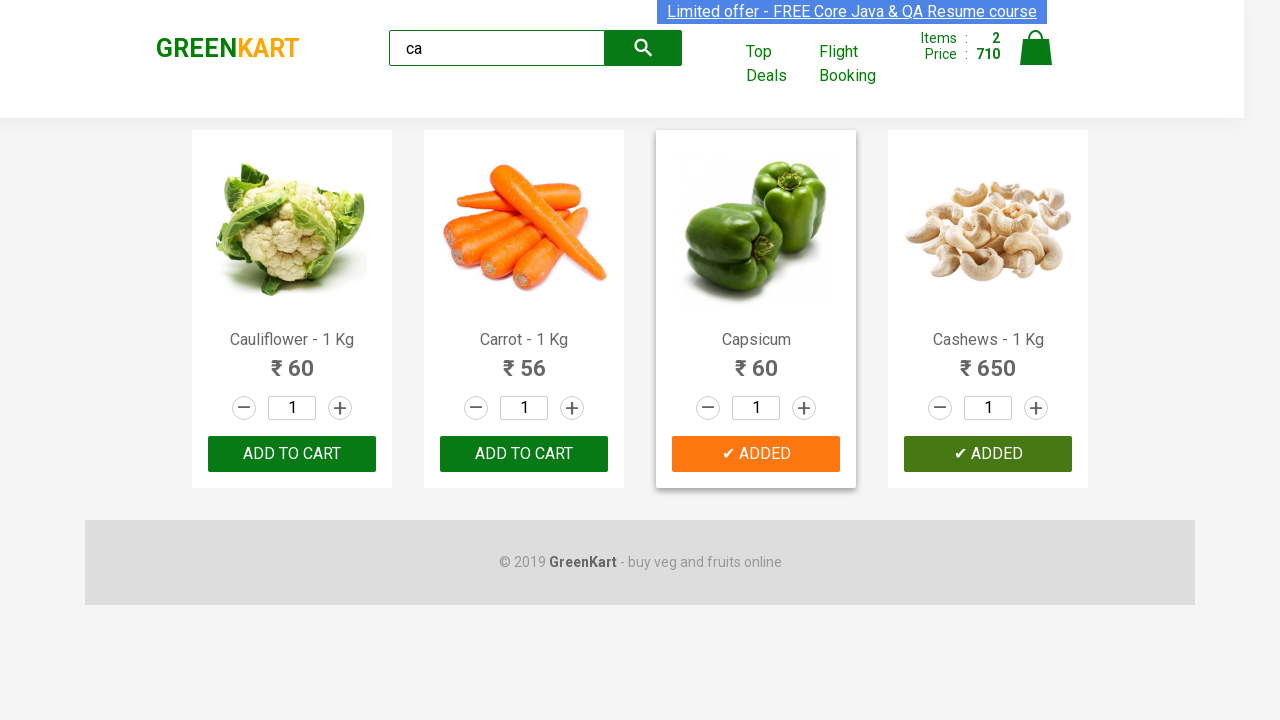

Verified brand text is 'GREENKART'
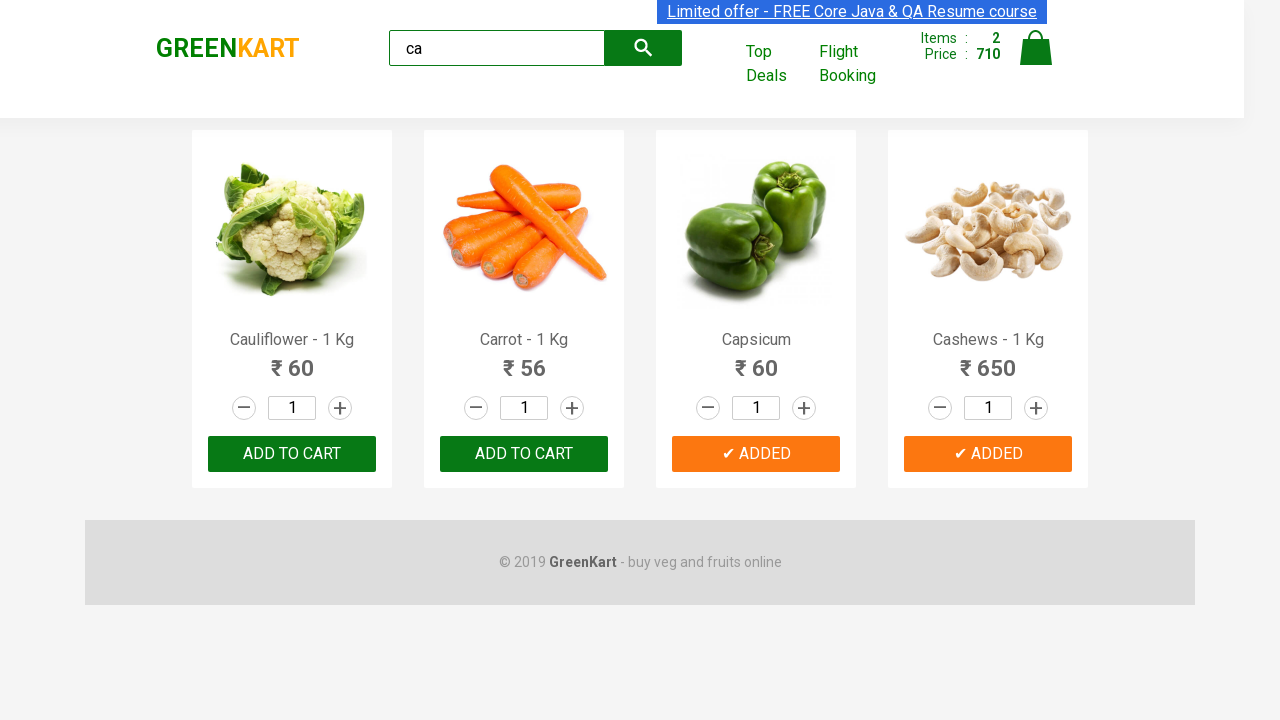

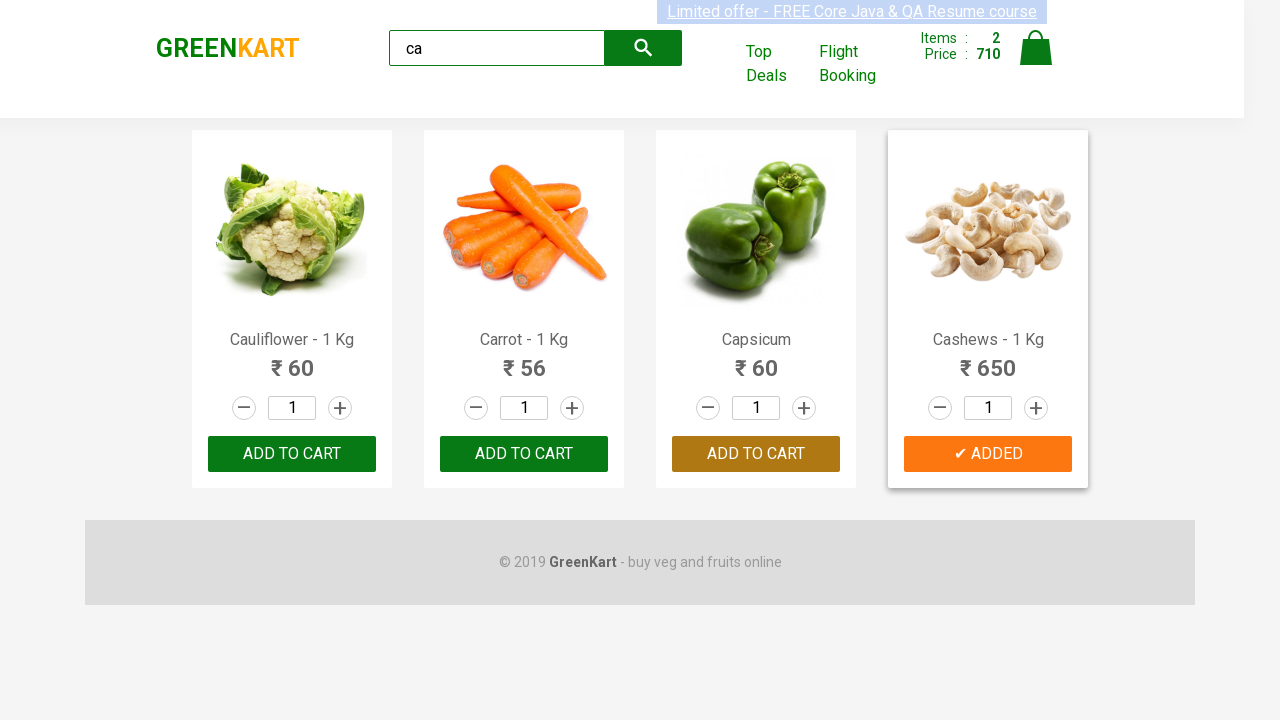